Tests the Add/Remove Elements functionality by clicking the "Add Element" button five times and verifying that Delete buttons are created

Starting URL: http://the-internet.herokuapp.com/add_remove_elements/

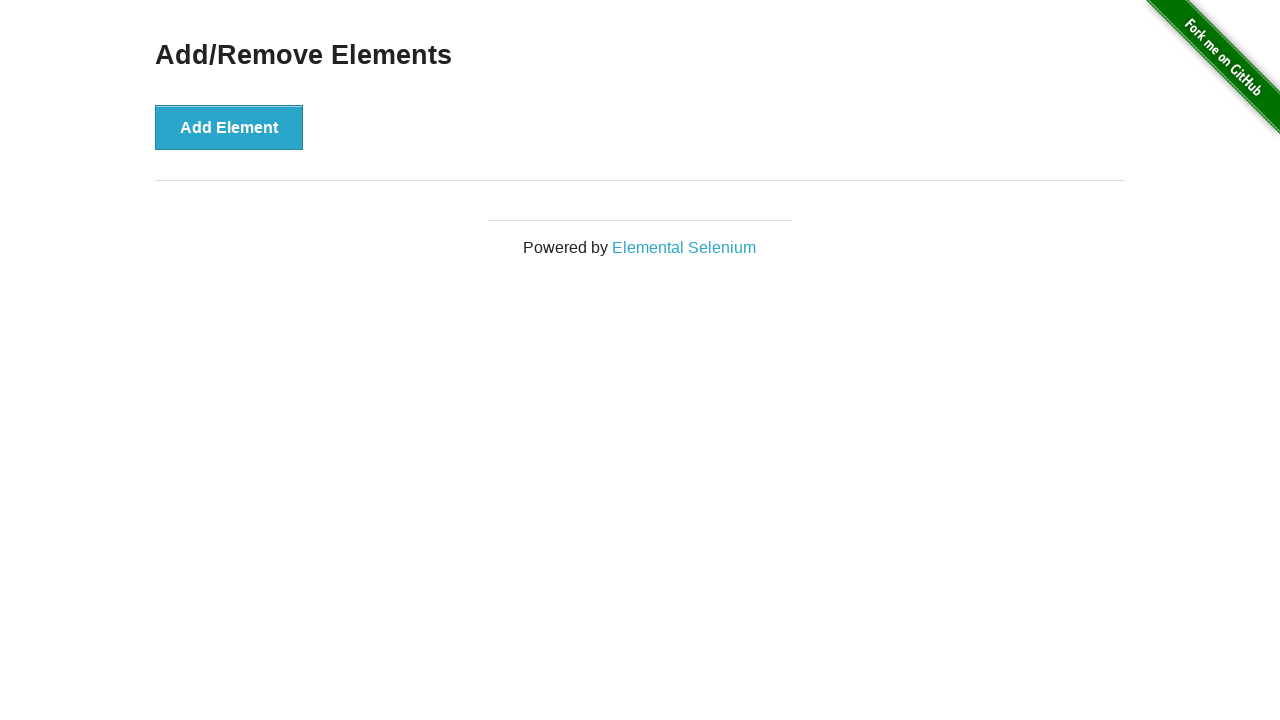

Clicked 'Add Element' button at (229, 127) on xpath=//button[contains(text(), 'Add Element')]
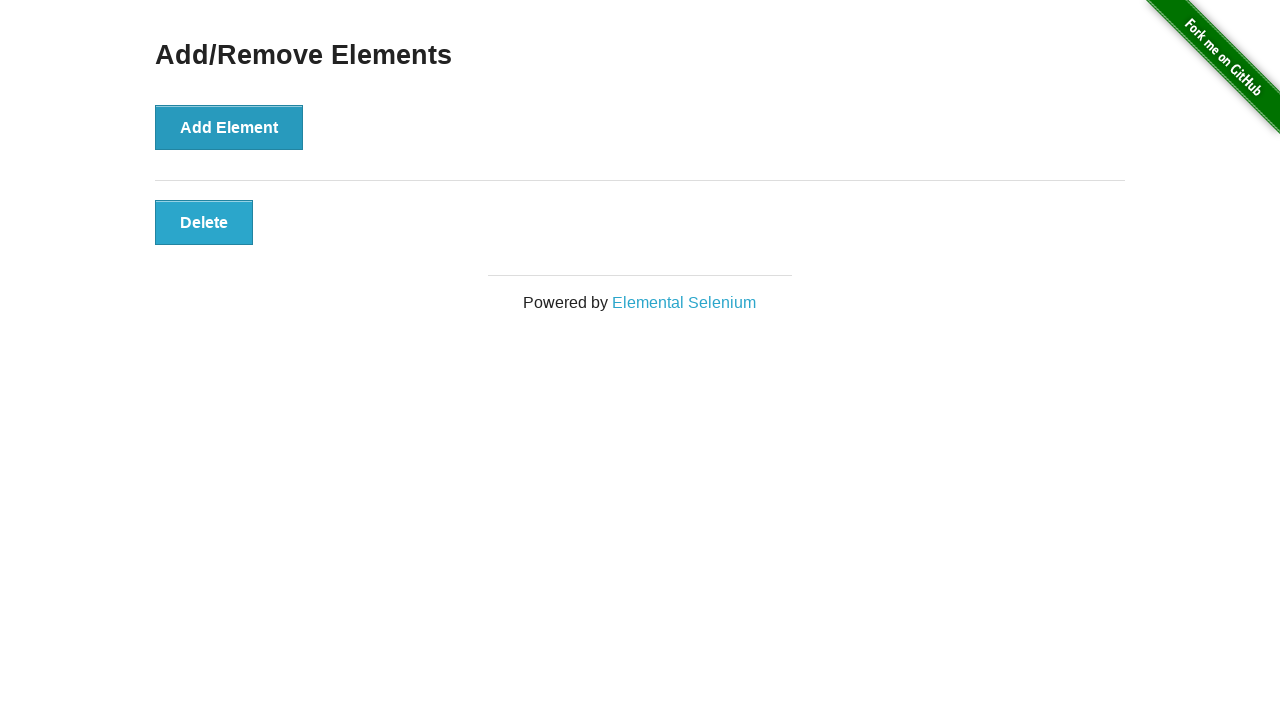

Clicked 'Add Element' button at (229, 127) on xpath=//button[contains(text(), 'Add Element')]
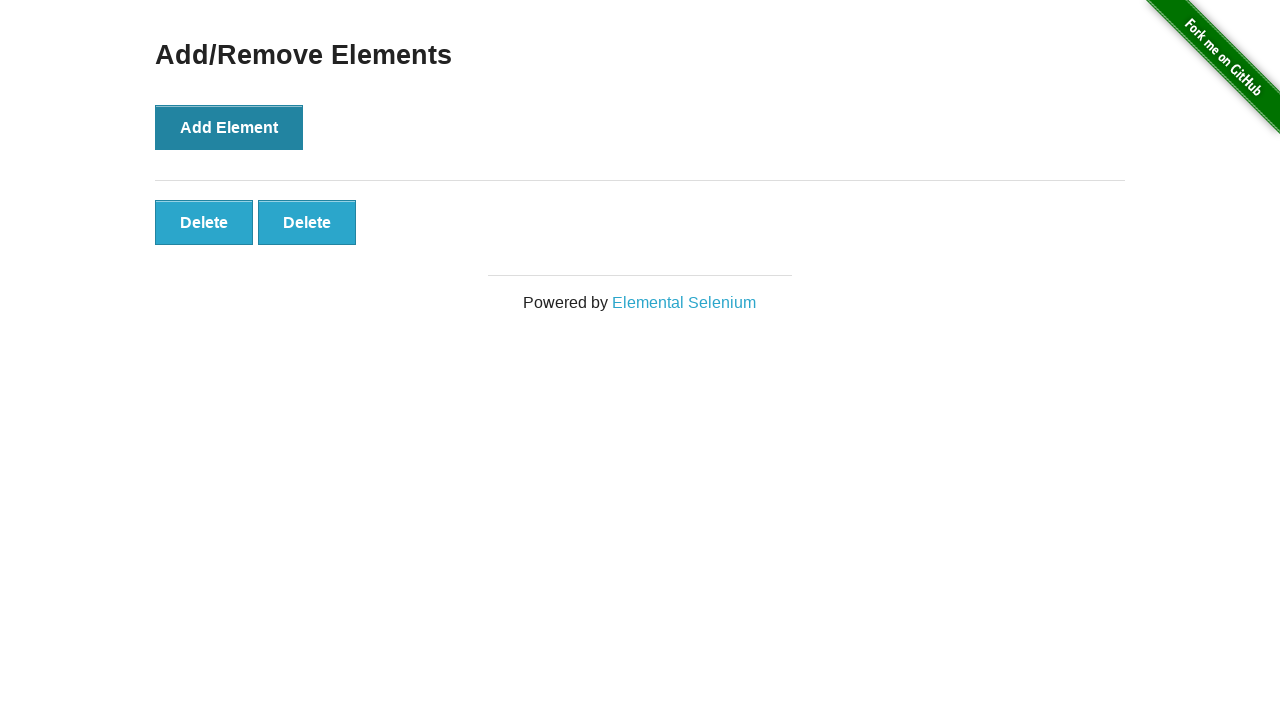

Clicked 'Add Element' button at (229, 127) on xpath=//button[contains(text(), 'Add Element')]
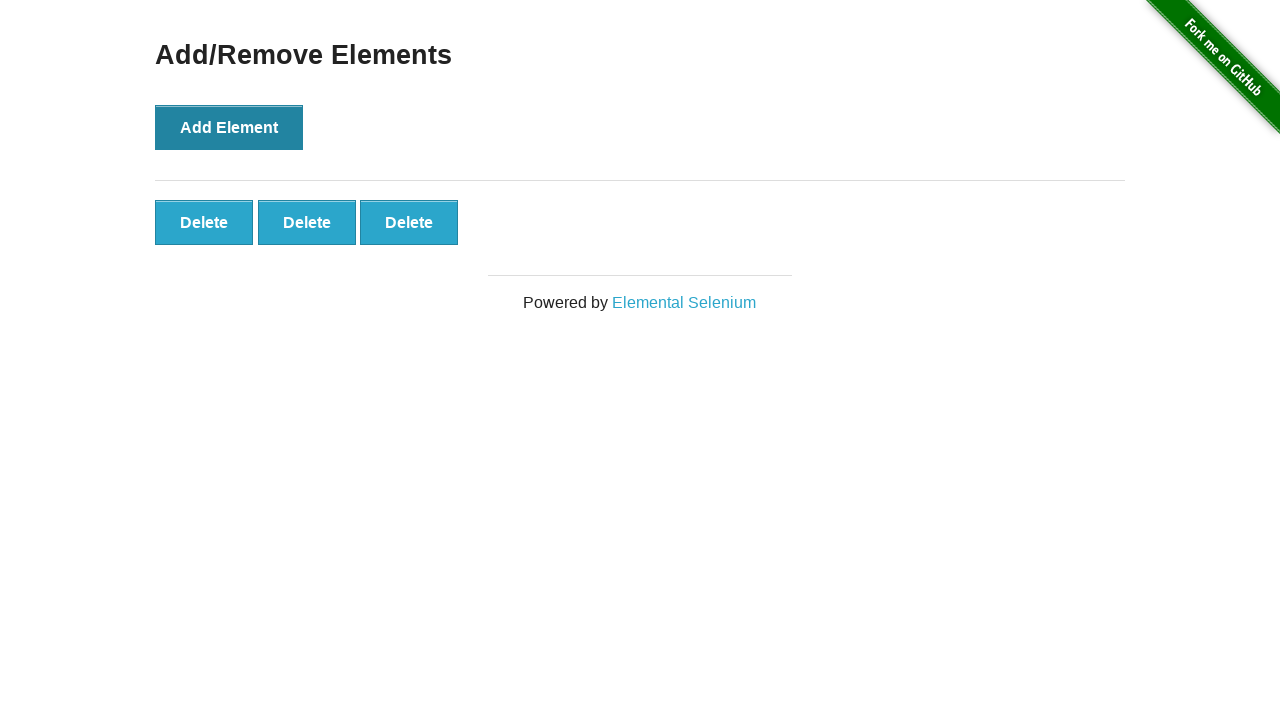

Clicked 'Add Element' button at (229, 127) on xpath=//button[contains(text(), 'Add Element')]
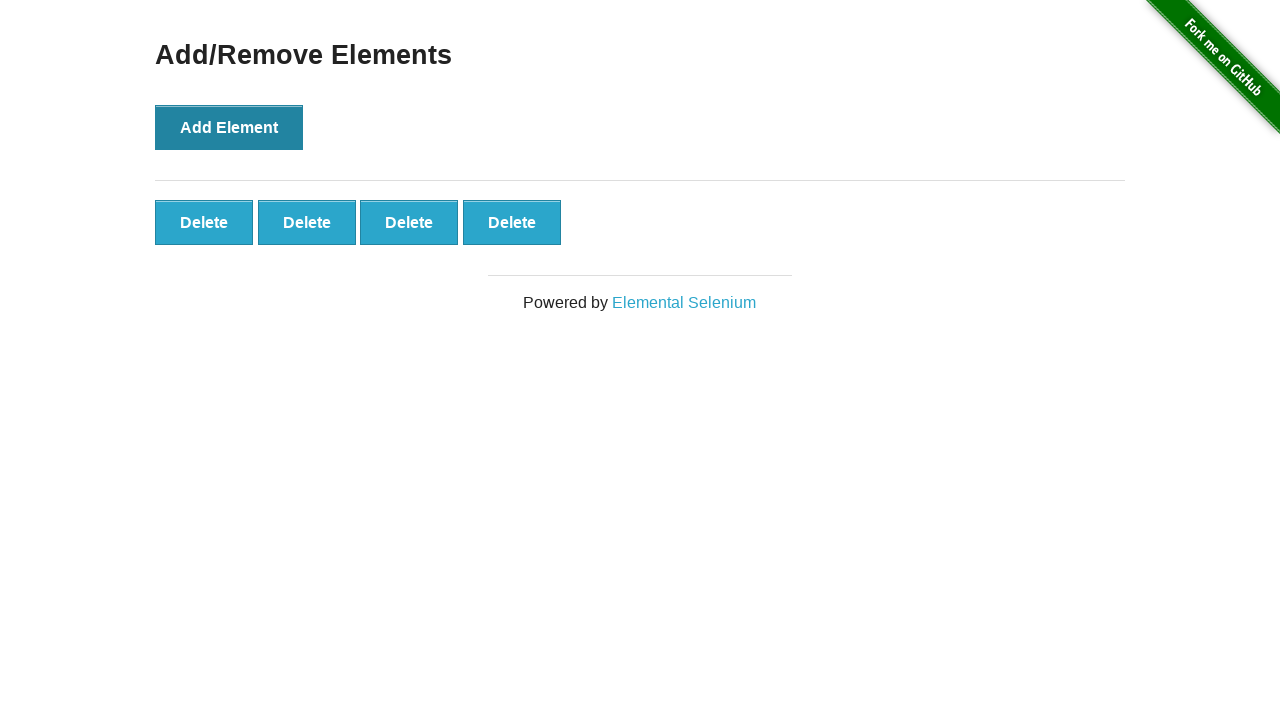

Clicked 'Add Element' button at (229, 127) on xpath=//button[contains(text(), 'Add Element')]
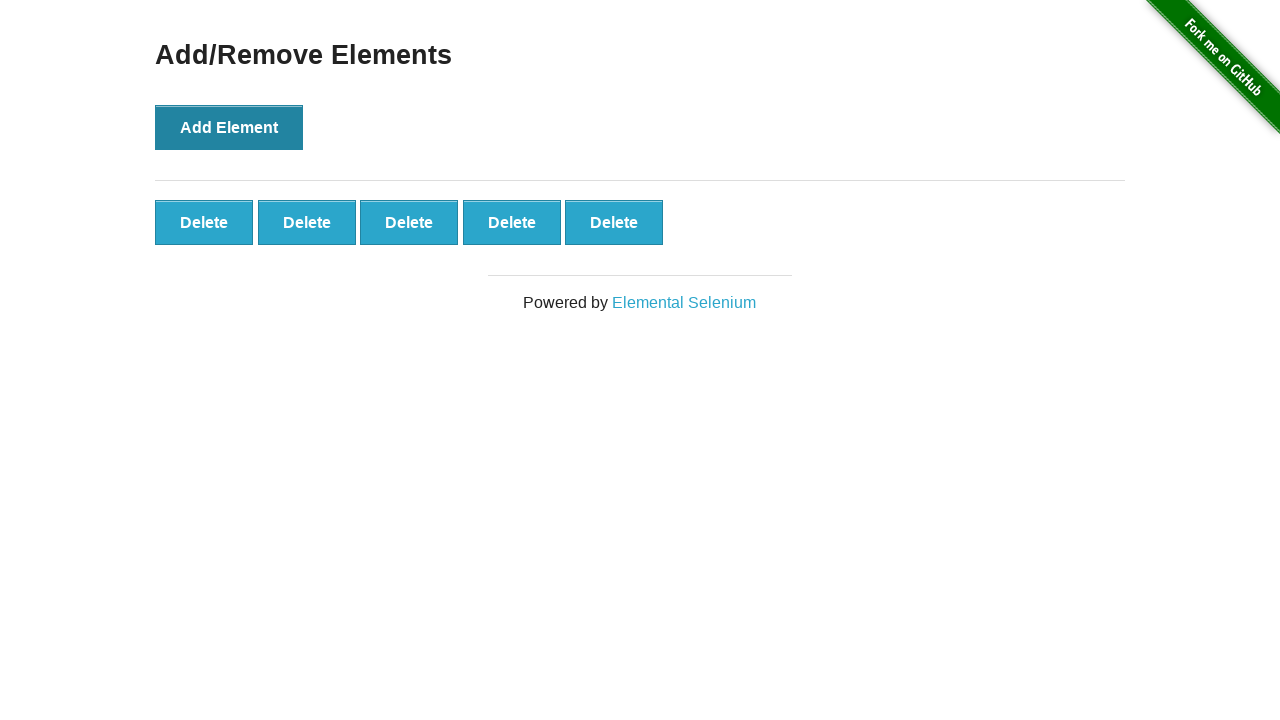

Verified that Delete buttons appeared after adding 5 elements
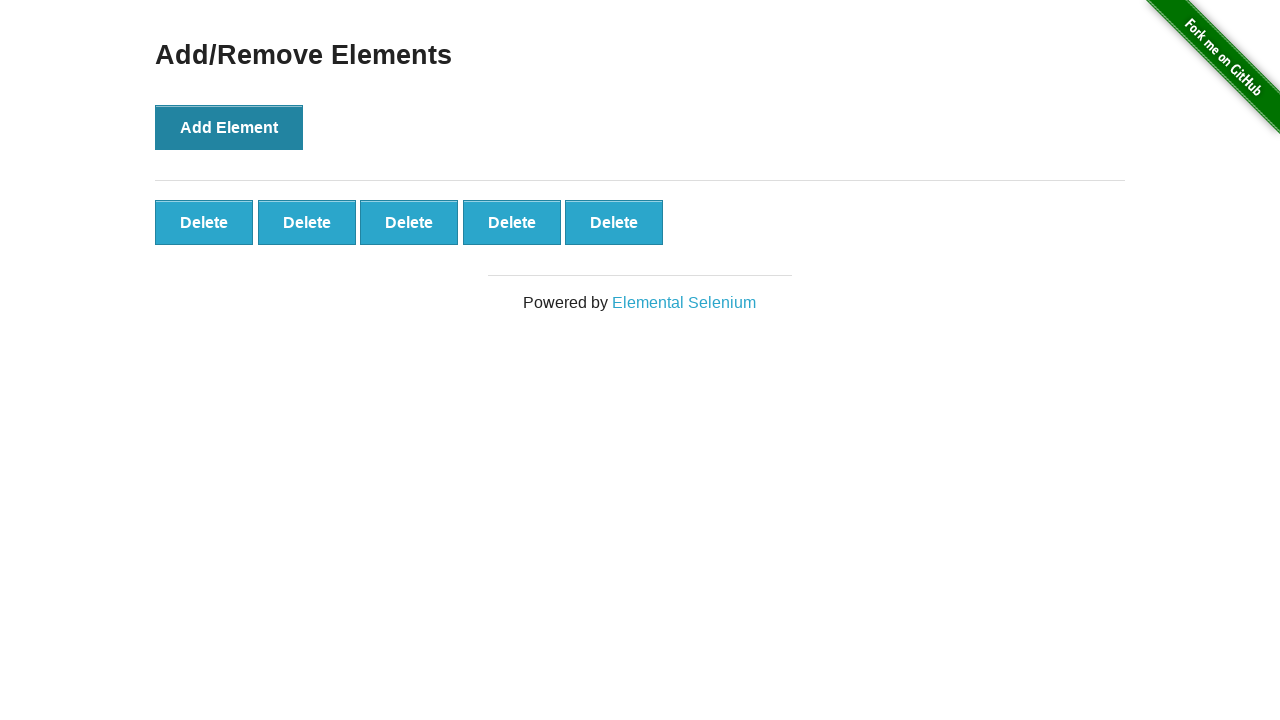

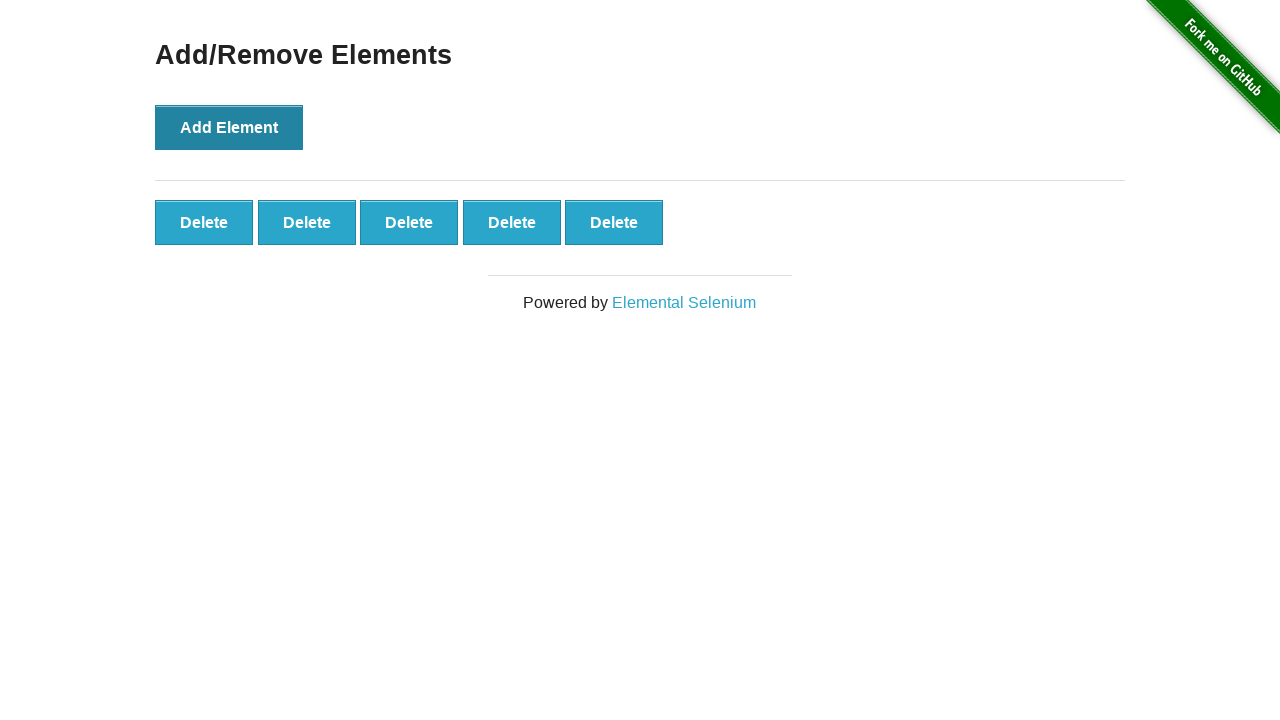